Tests the autocomplete input field by typing "united" to trigger autocomplete suggestions on a practice automation page.

Starting URL: https://rahulshettyacademy.com/AutomationPractice/

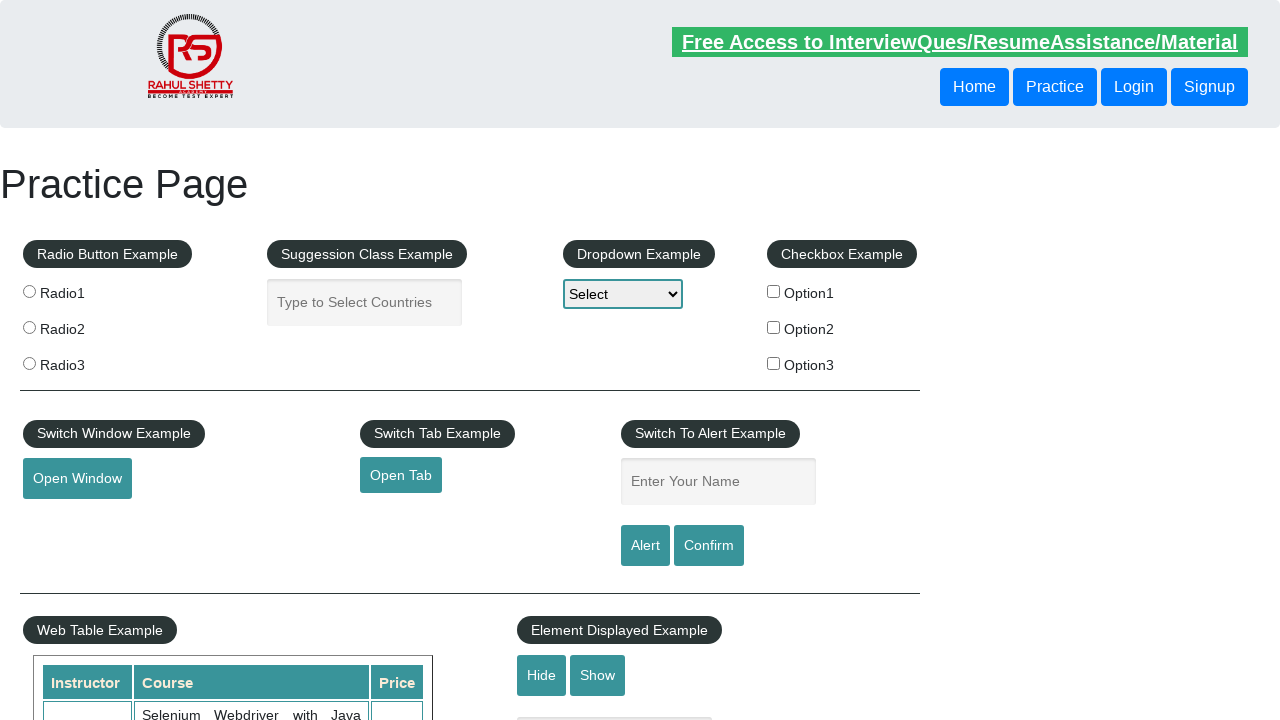

Typed 'united' into the autocomplete input field on #autocomplete
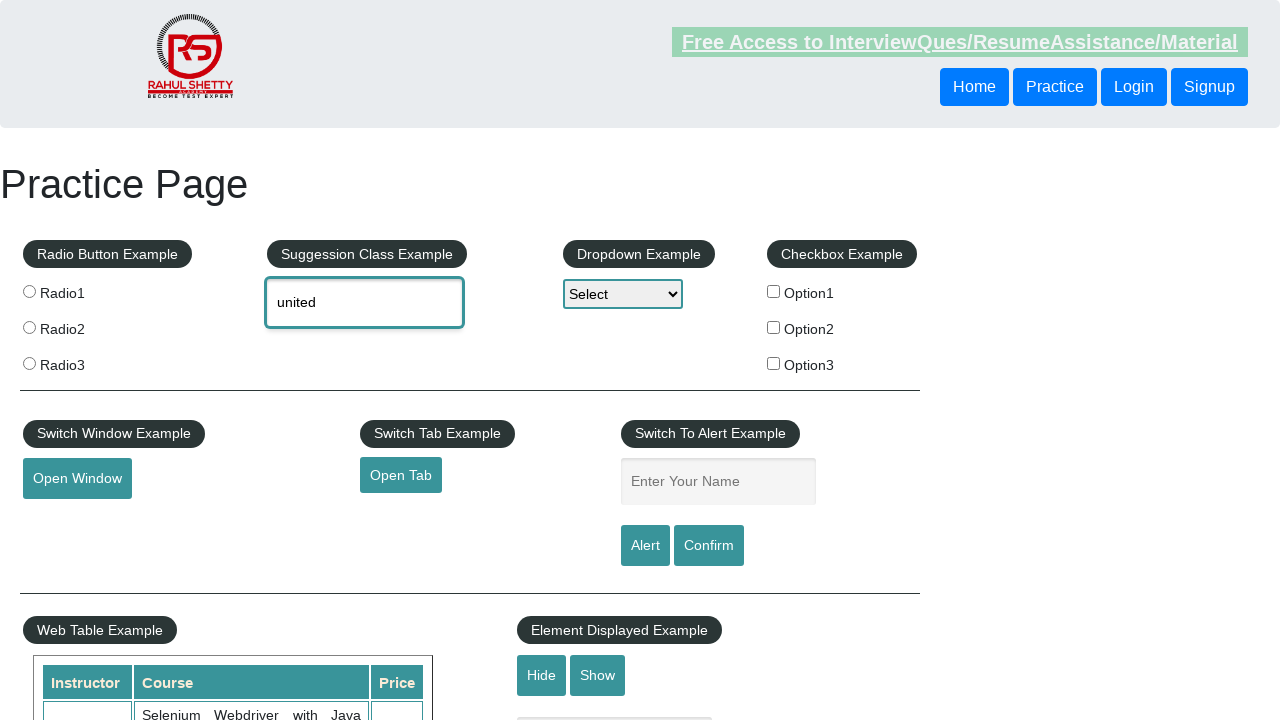

Autocomplete suggestions appeared
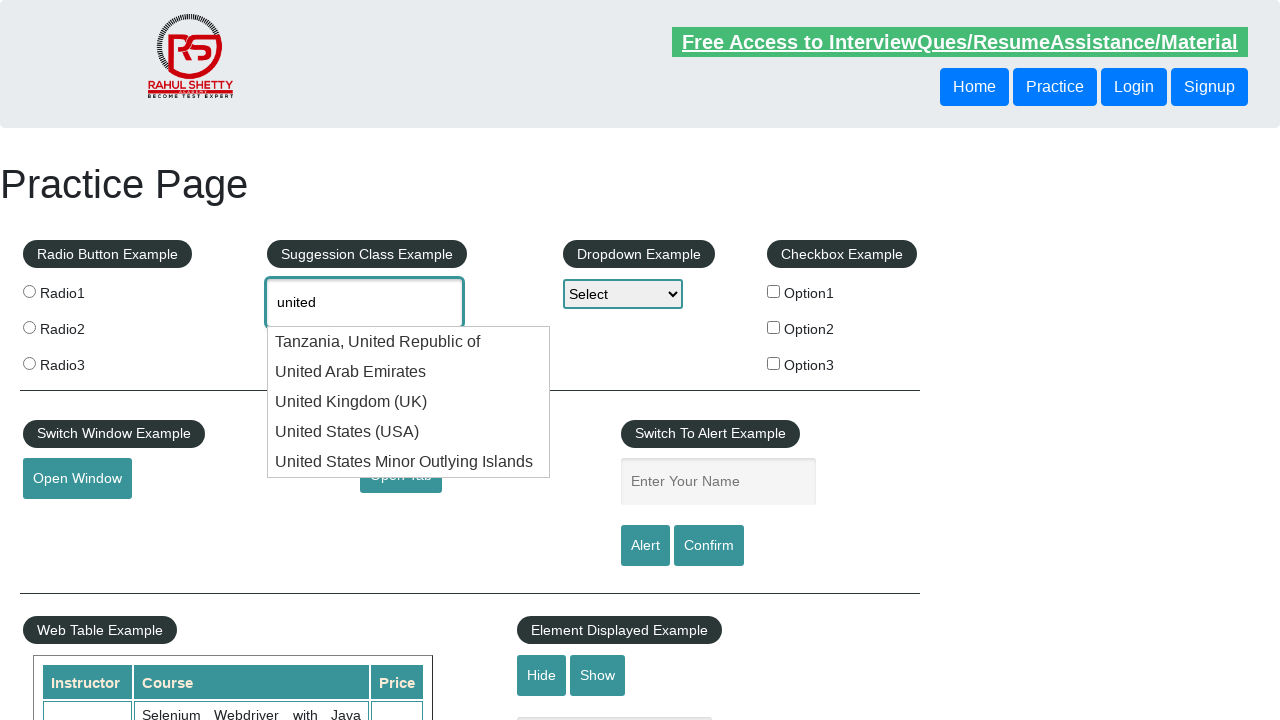

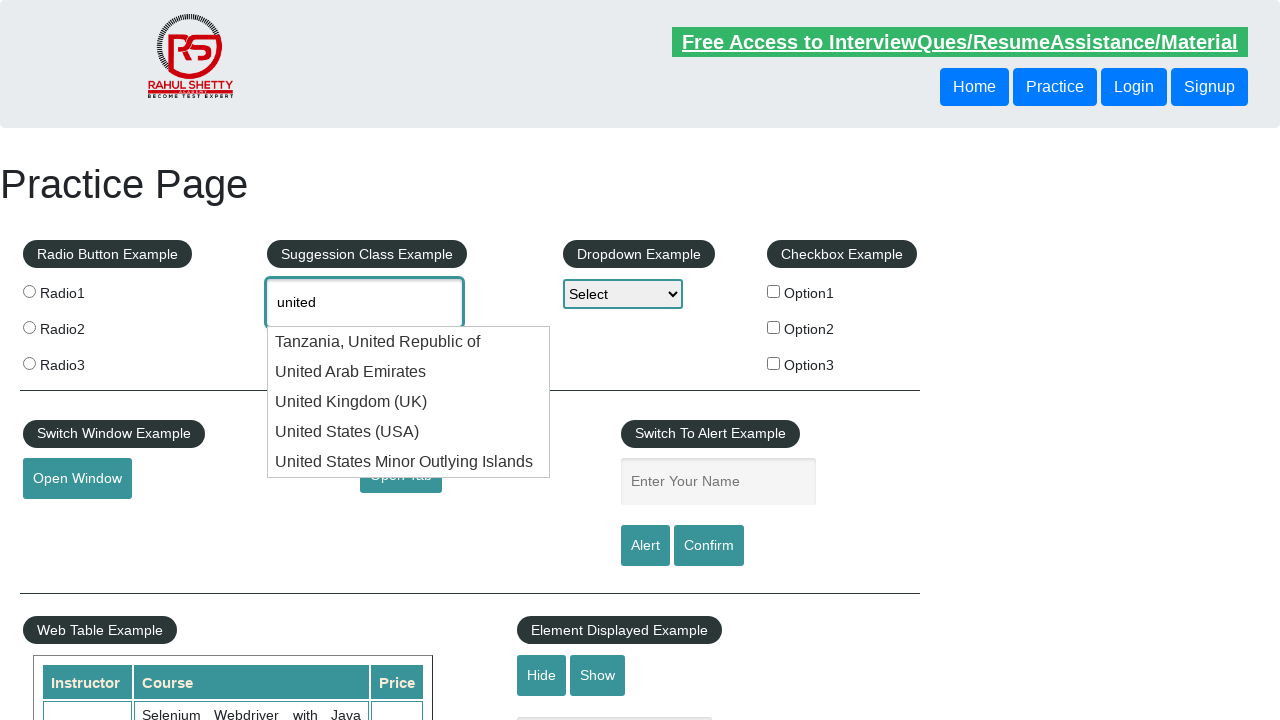